Tests a checkout form by filling in personal information, billing address, and payment details, then submitting the form.

Starting URL: https://getbootstrap.com/docs/4.0/examples/checkout/

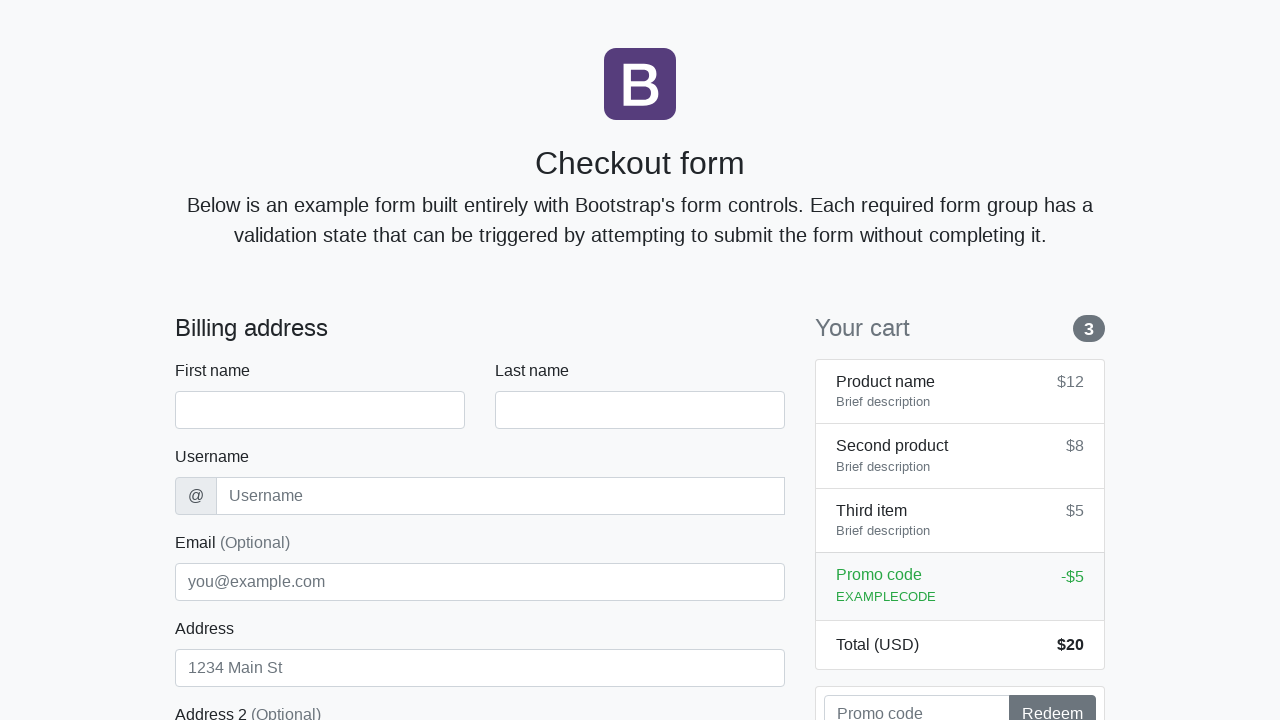

Waited for checkout form to load
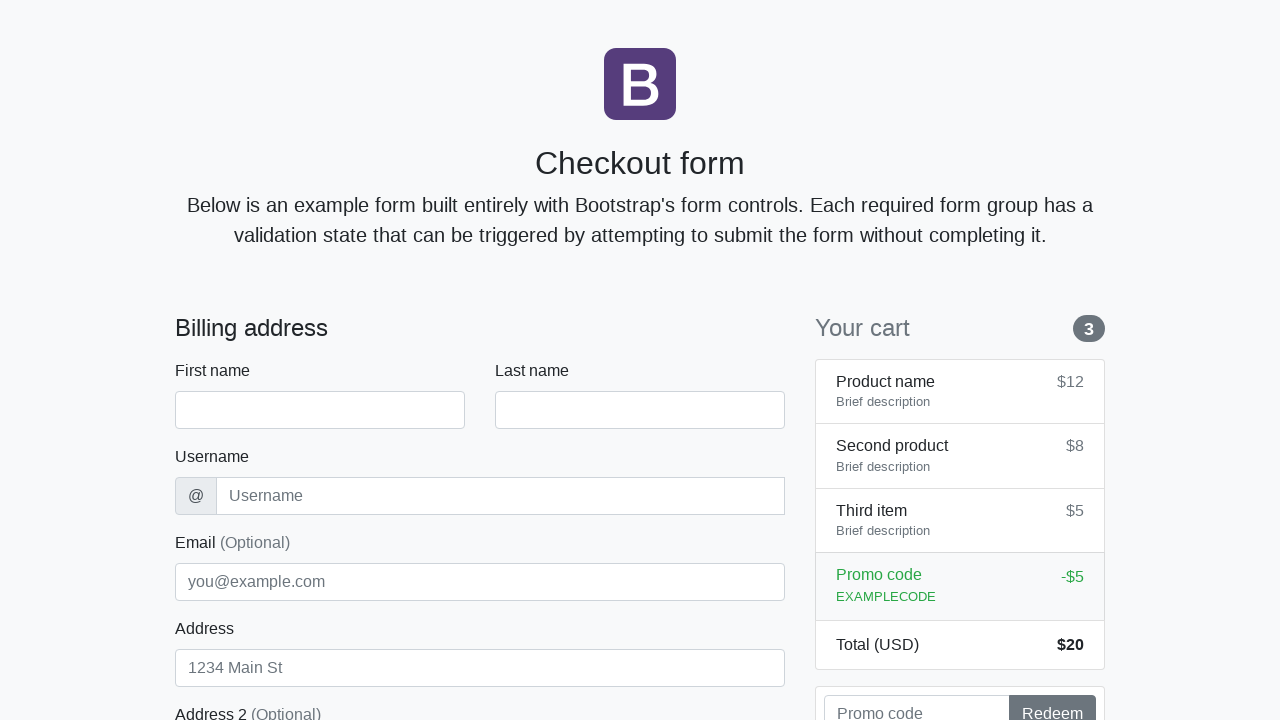

Filled first name field with 'Sarah' on #firstName
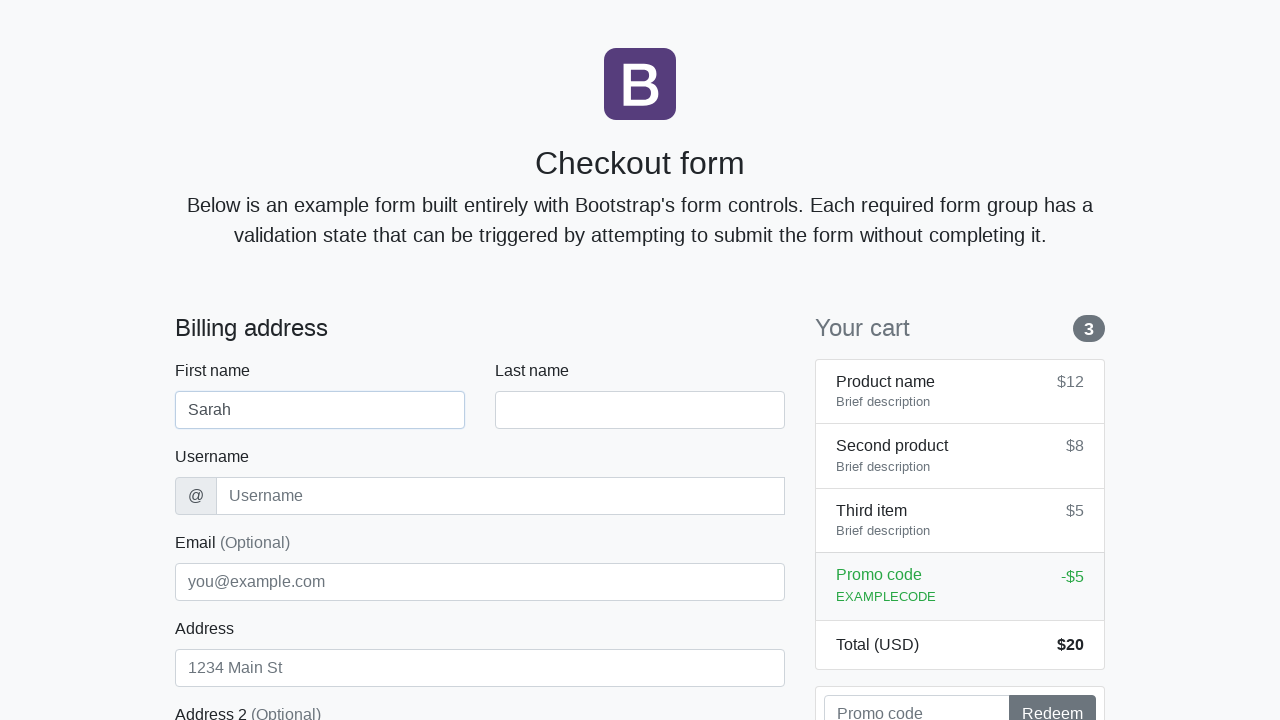

Filled last name field with 'Martinez' on #lastName
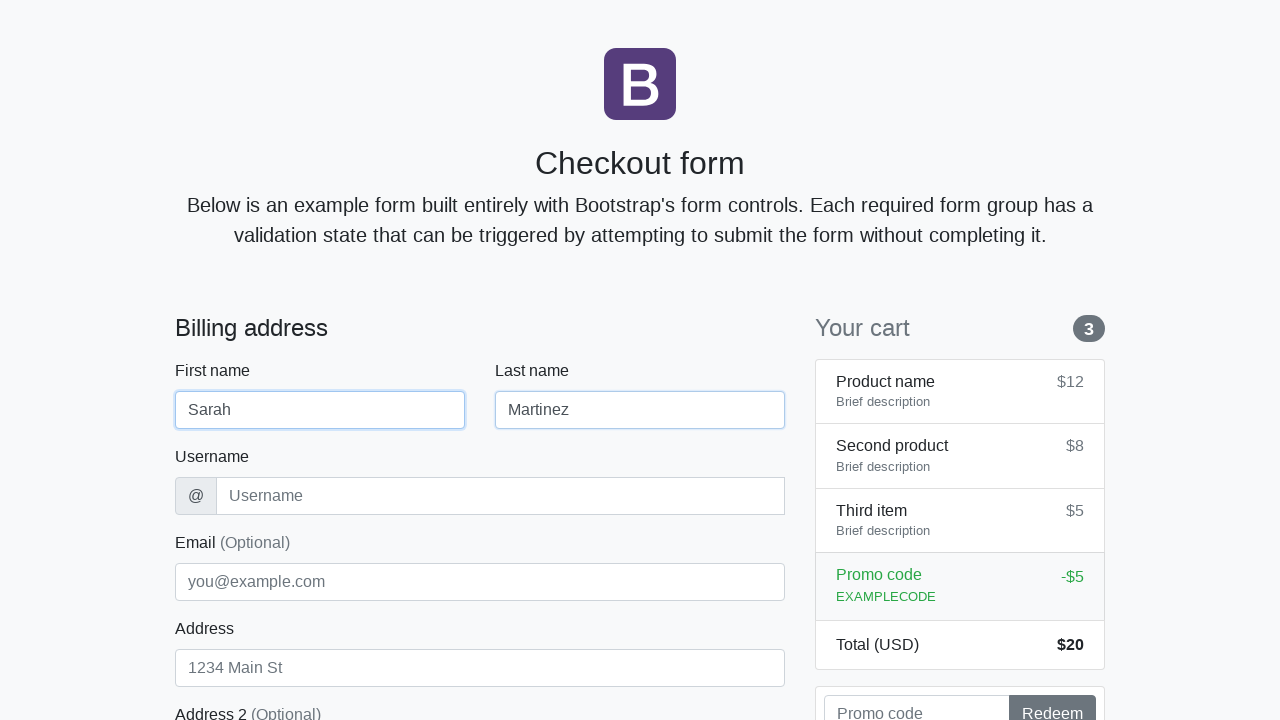

Filled username field with 'smartinez99' on #username
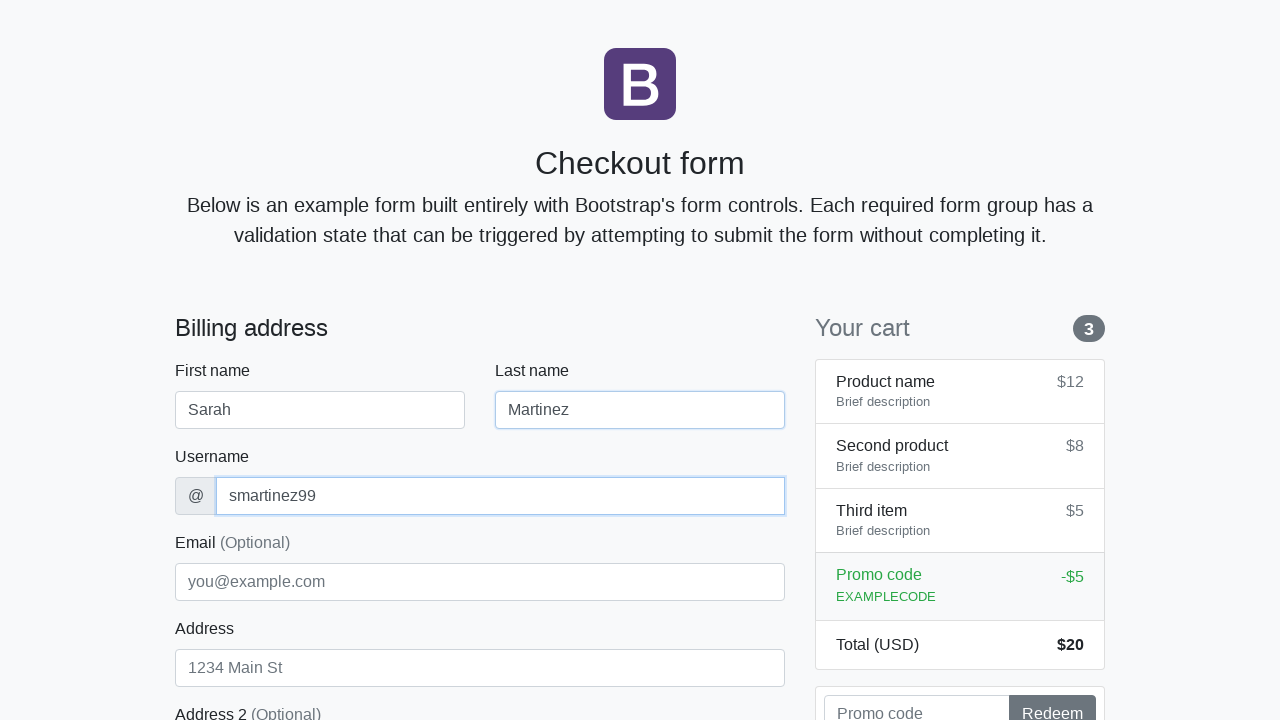

Filled address field with '321 Elm Boulevard' on #address
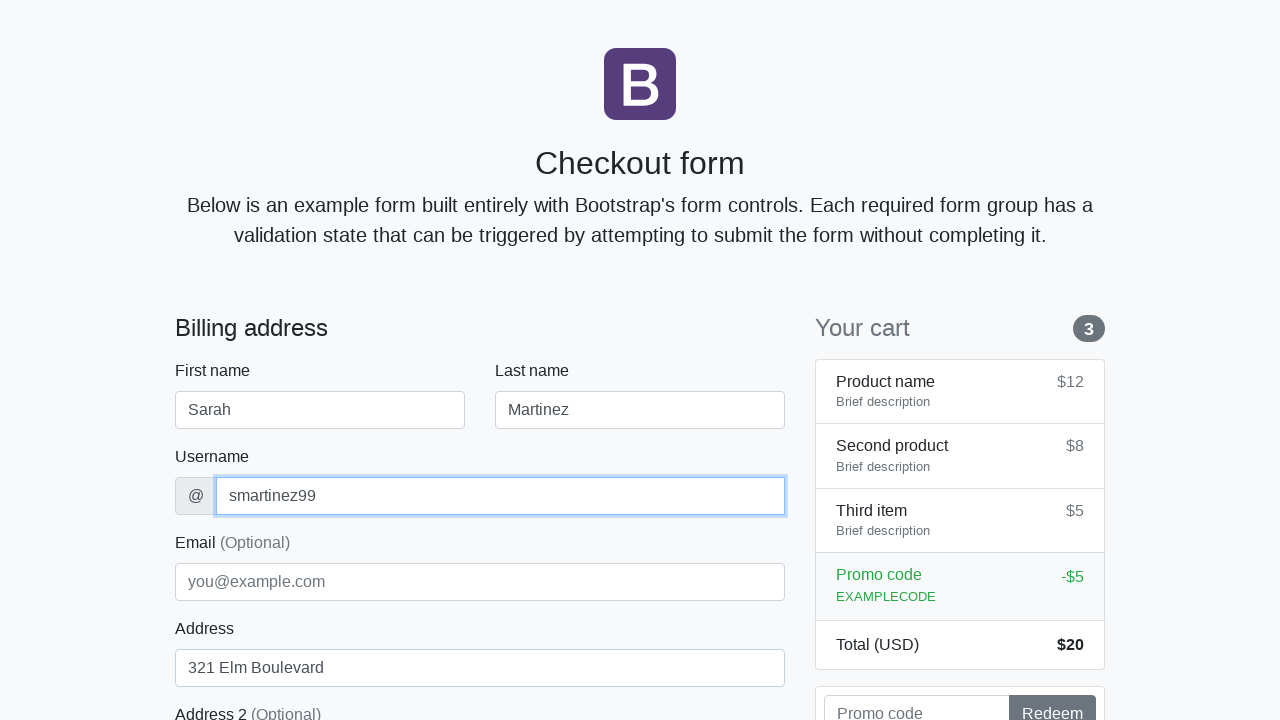

Filled email field with 'sarah.martinez@example.com' on #email
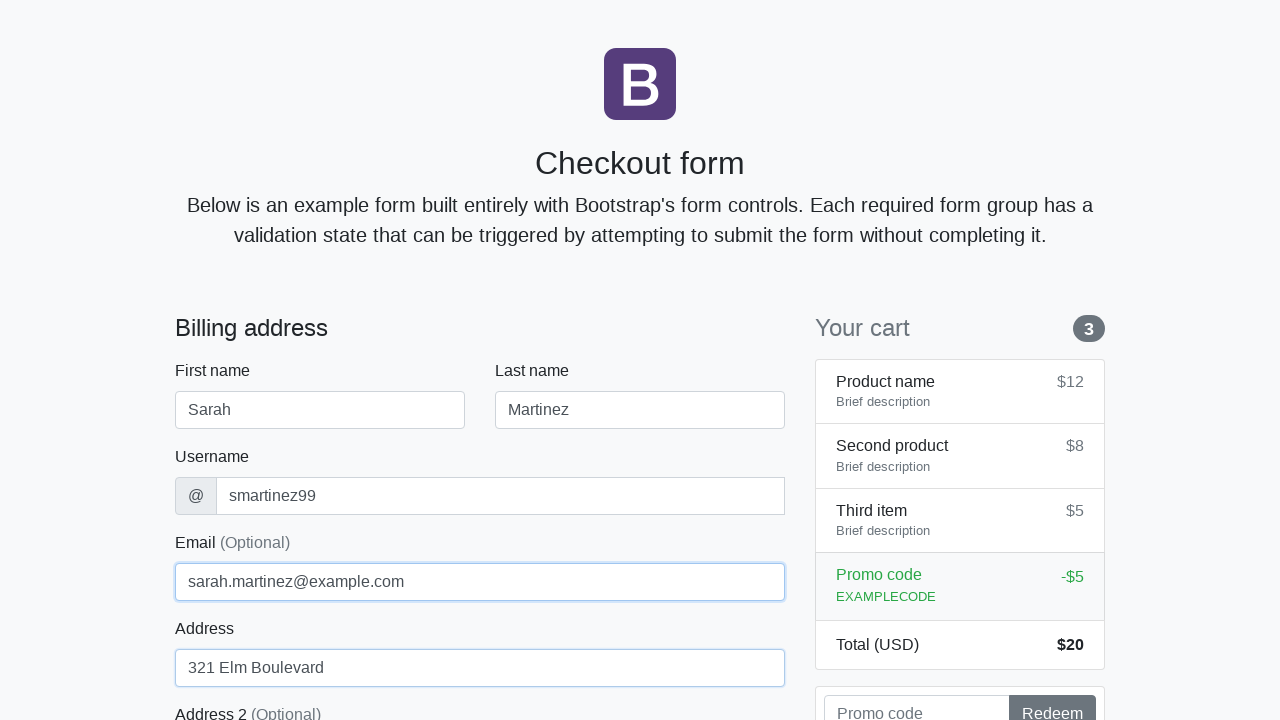

Selected 'United States' from country dropdown on #country
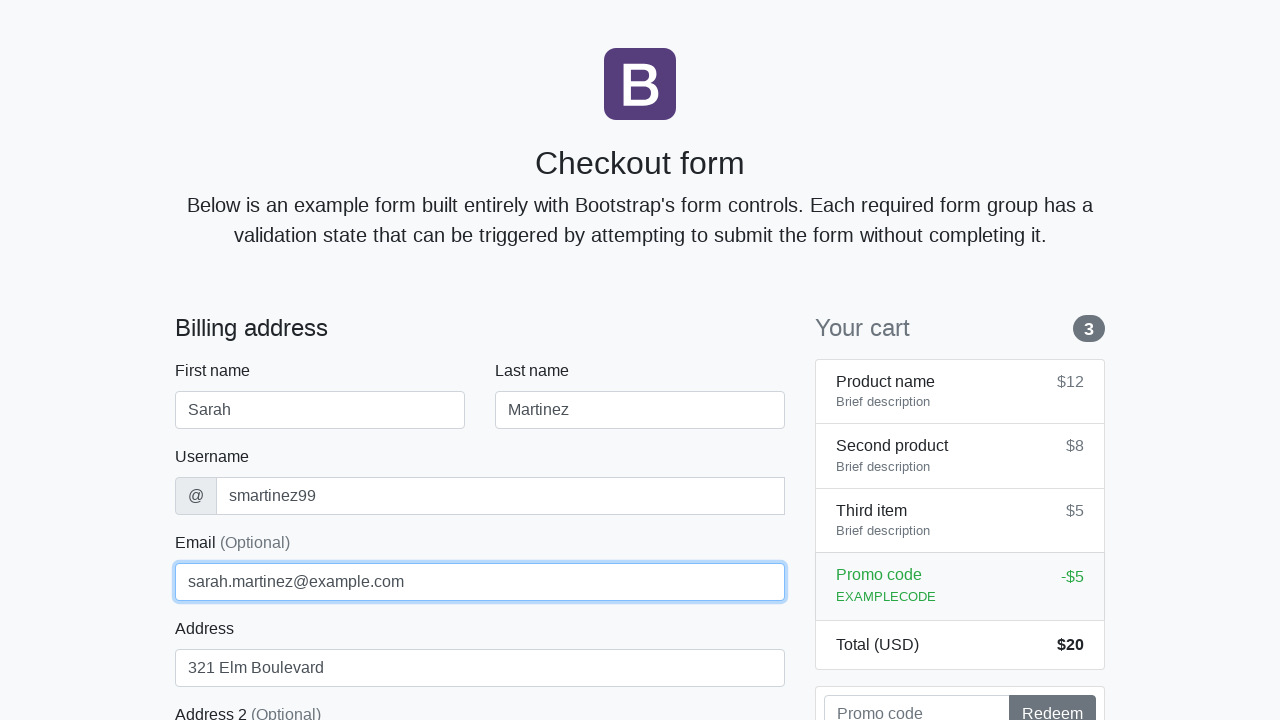

Selected 'California' from state dropdown on #state
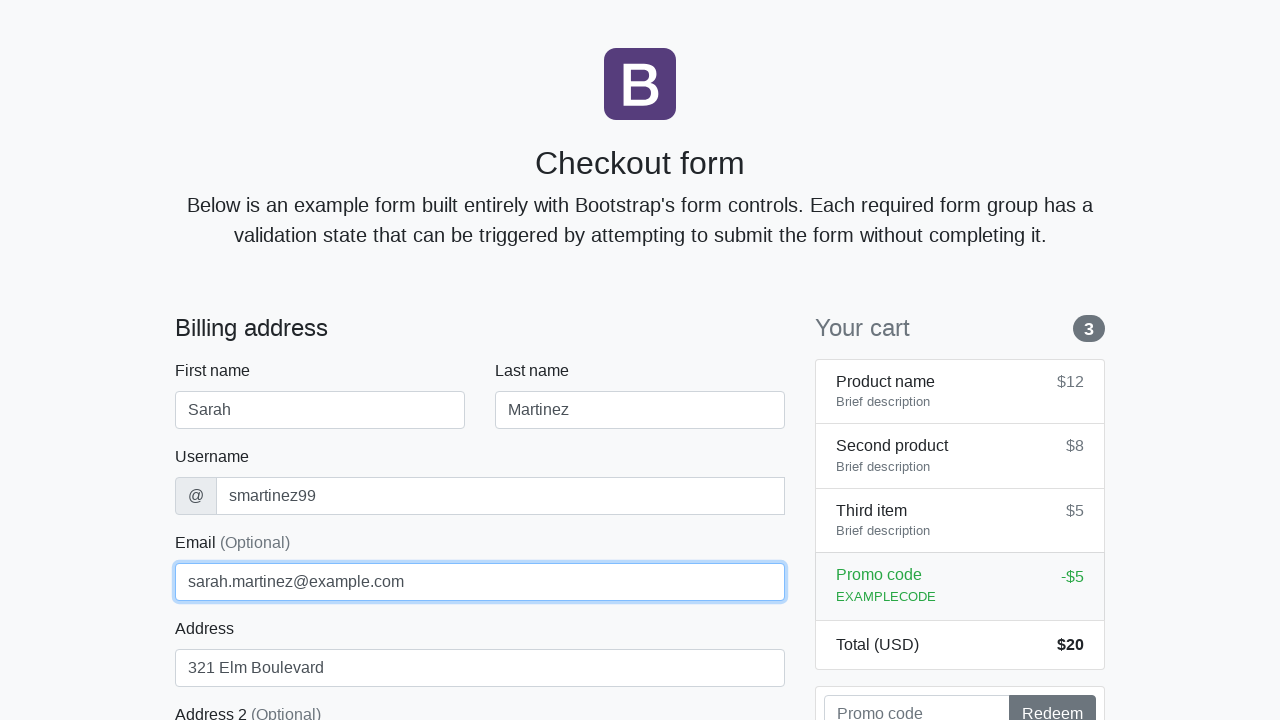

Filled zip code field with '95814' on #zip
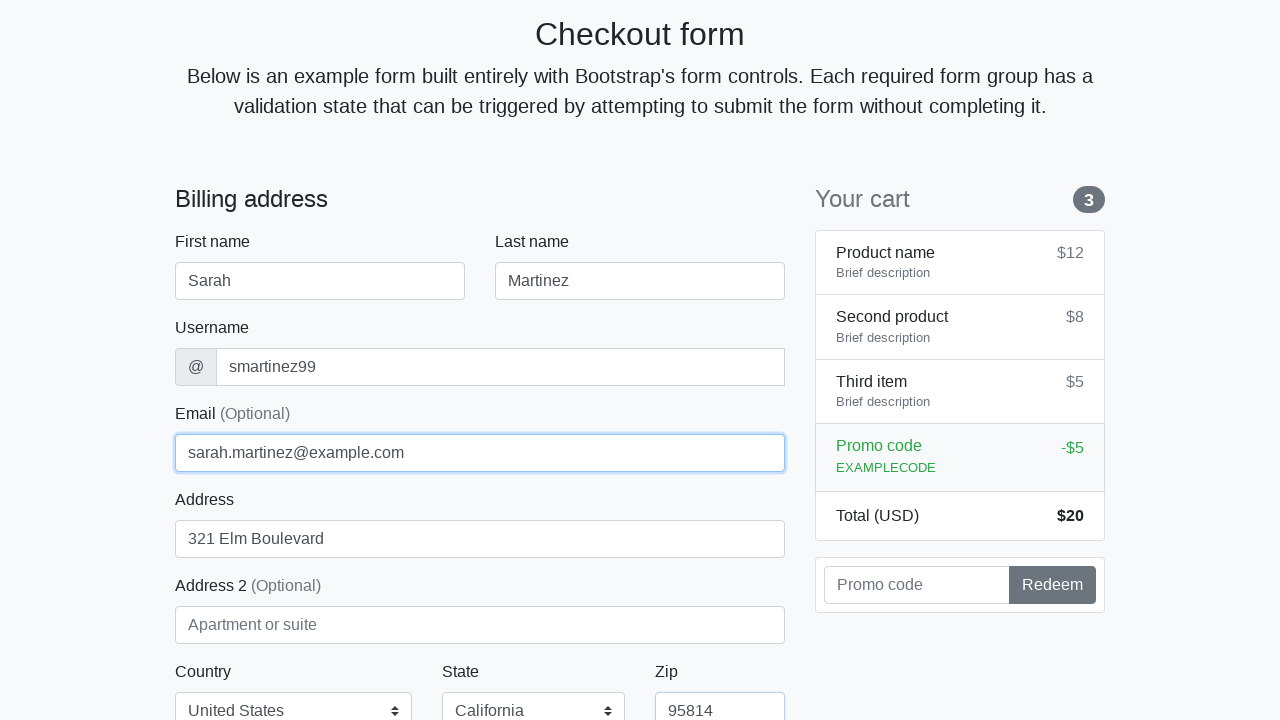

Filled cardholder name field with 'Sarah Martinez' on #cc-name
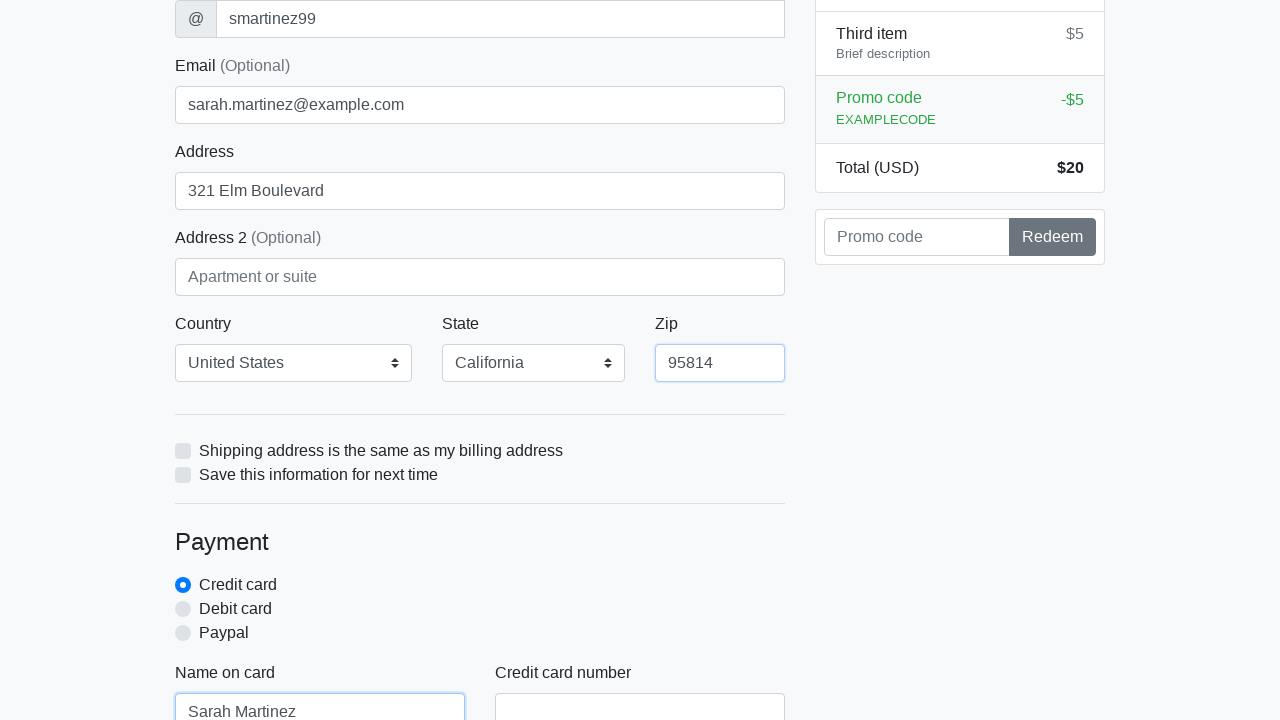

Filled credit card number field with '4539578763621486' on #cc-number
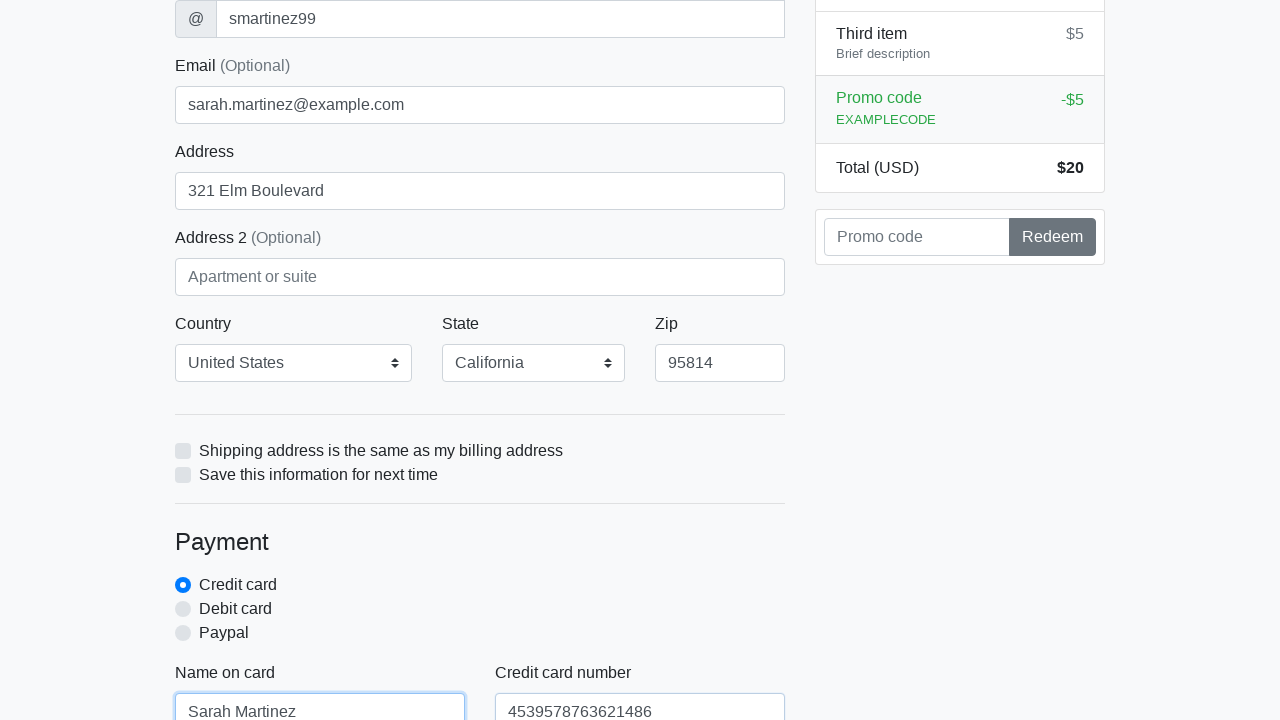

Filled card expiration date field with '11/2025' on #cc-expiration
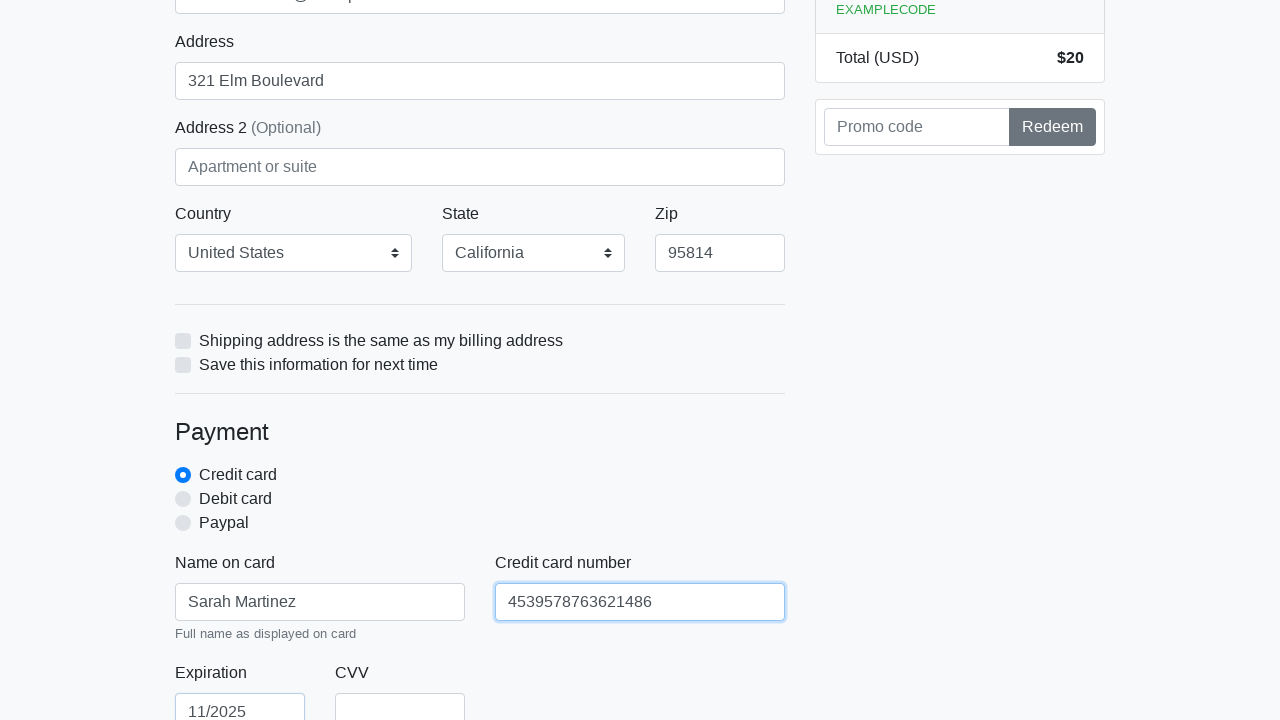

Filled CVV field with '321' on #cc-cvv
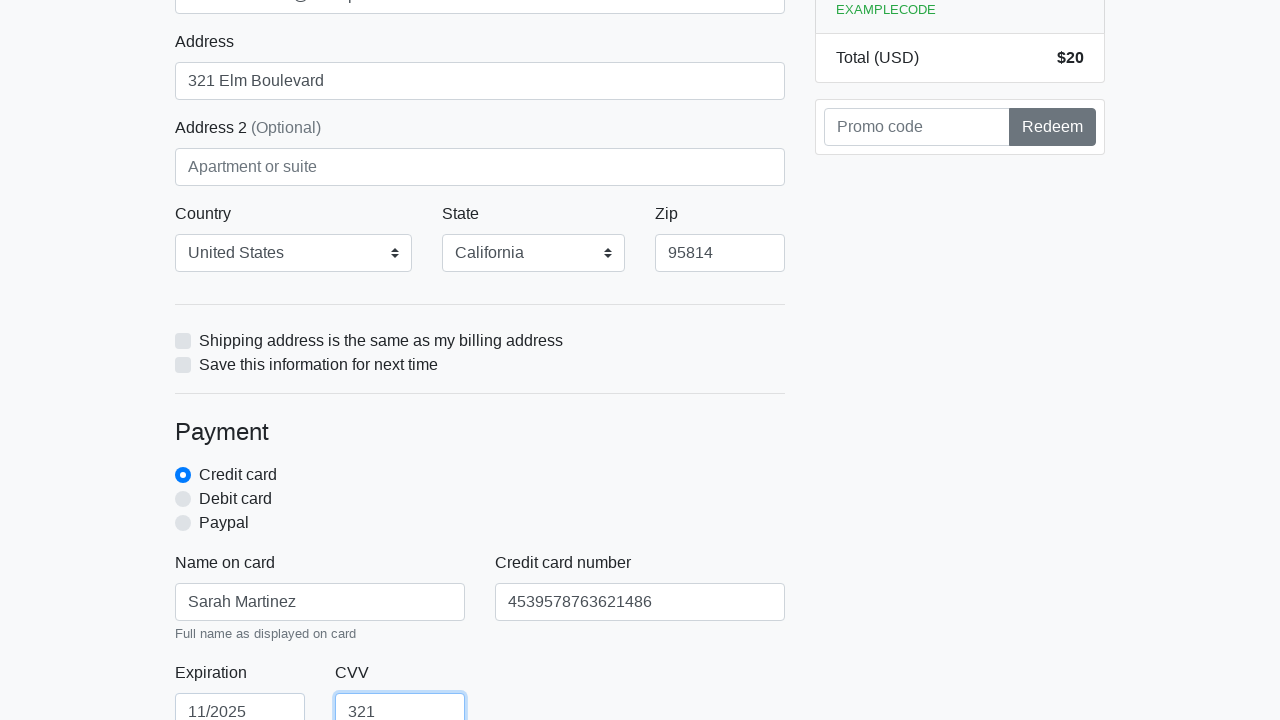

Clicked the submit button to complete checkout at (480, 500) on xpath=//html/body/div/div[2]/div[2]/form/button
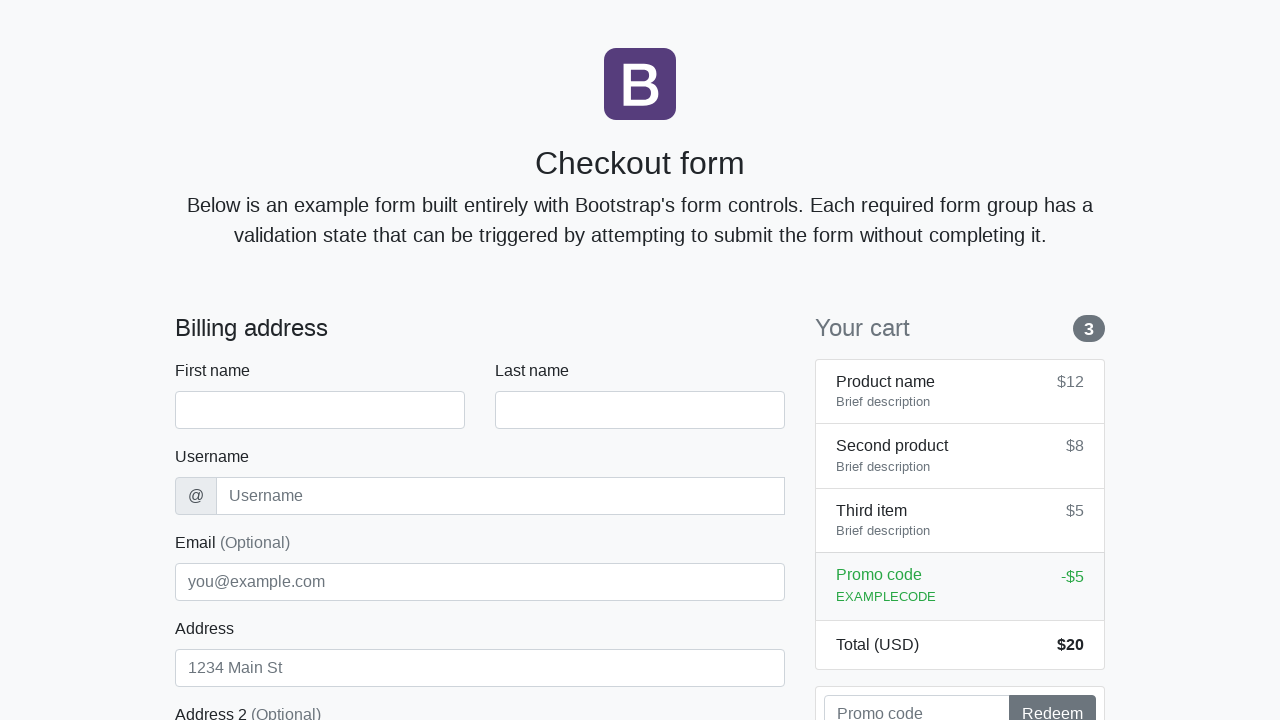

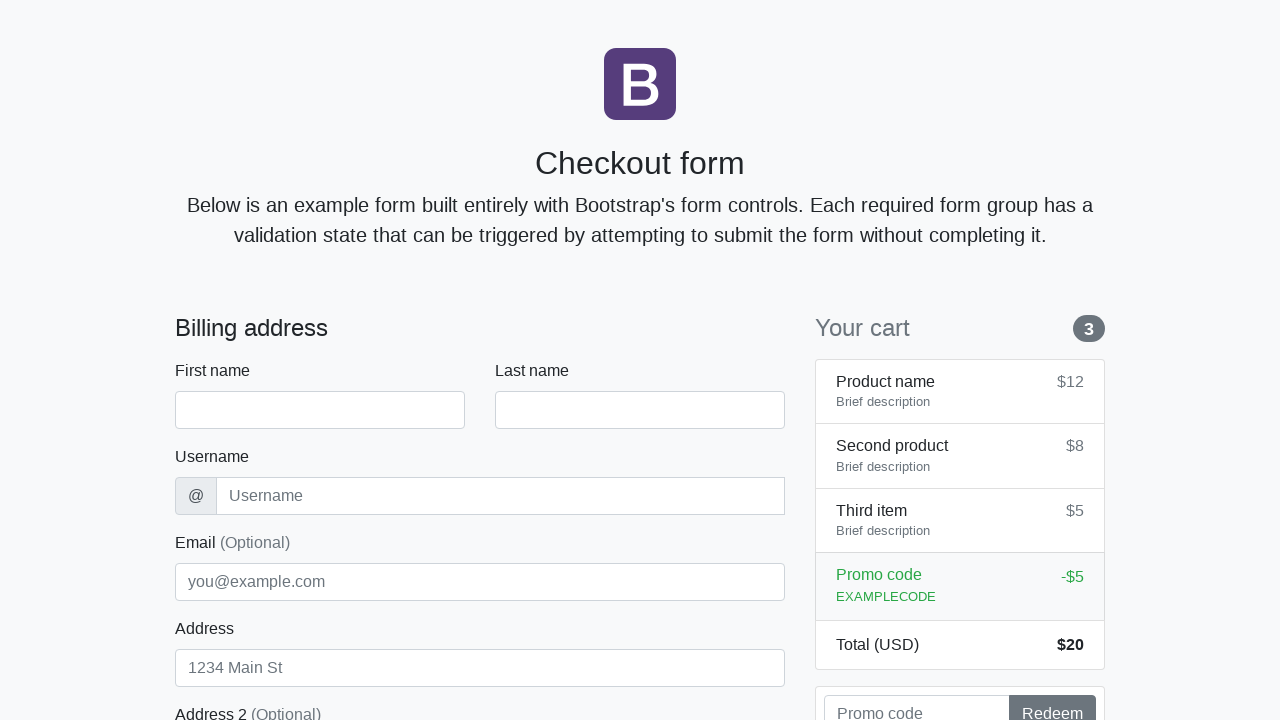